Completes a series of riddle challenges by filling in answers and clicking buttons to progress through the "Trial of the Stones" puzzle

Starting URL: https://techstepacademy.com/trial-of-the-stones

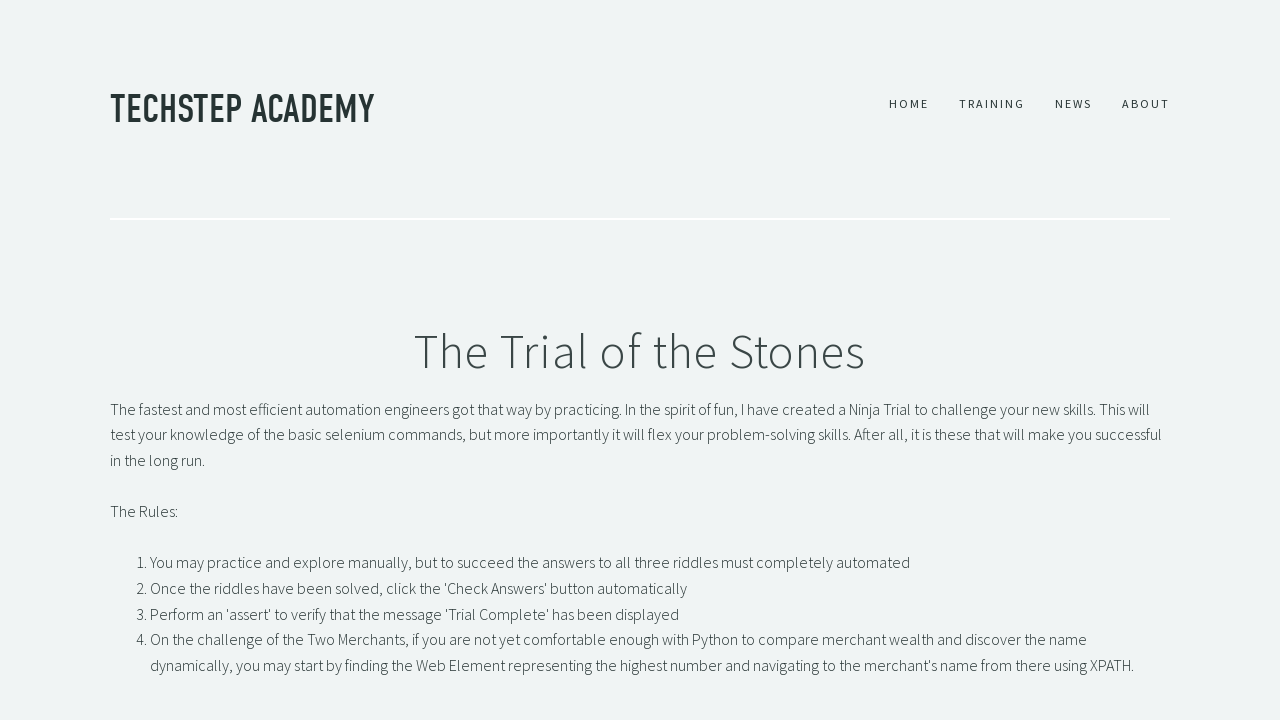

Filled first riddle input with answer 'rock' on input[id='r1Input']
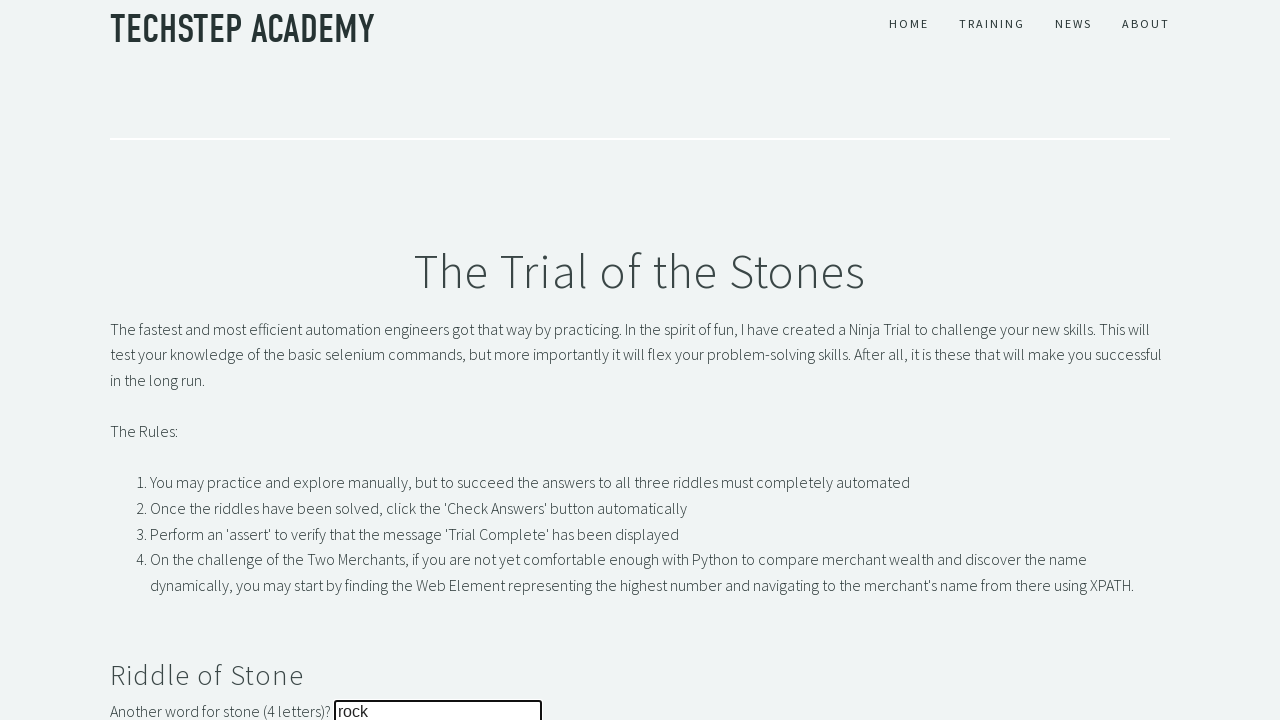

Clicked first riddle submit button at (145, 360) on button[id='r1Btn']
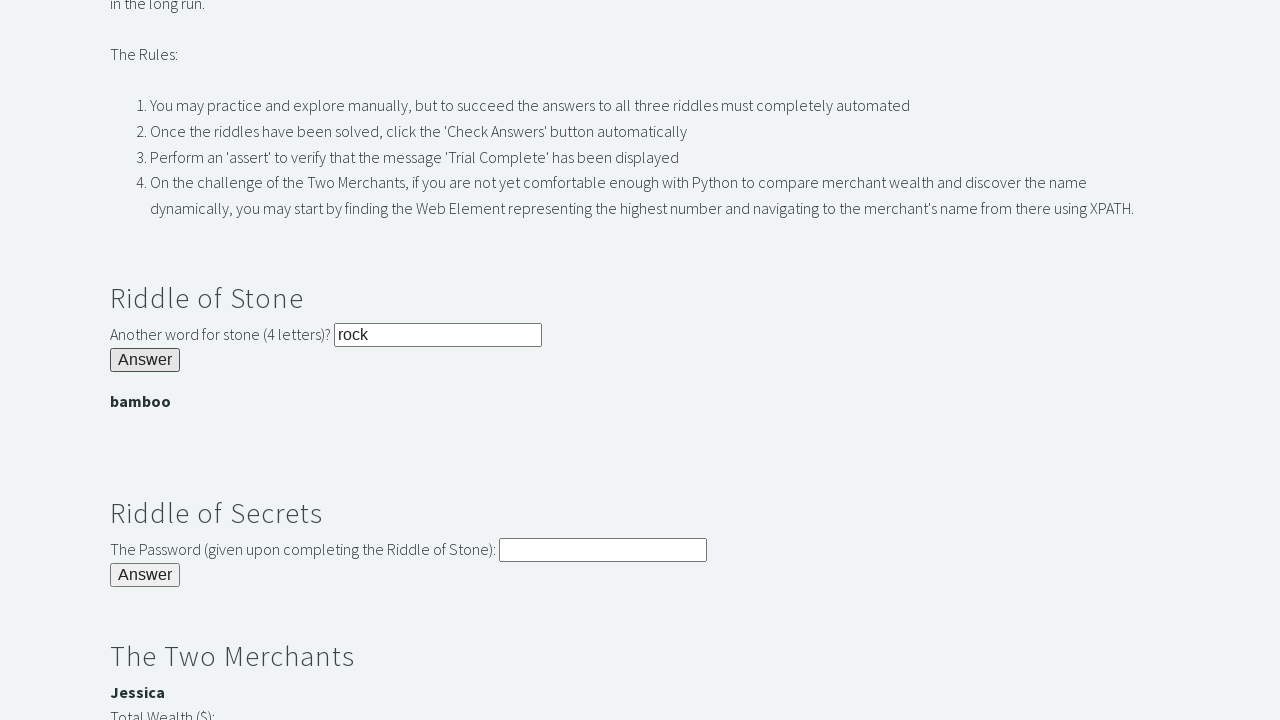

Filled second riddle input with answer 'bamboo' on input[id='r2Input']
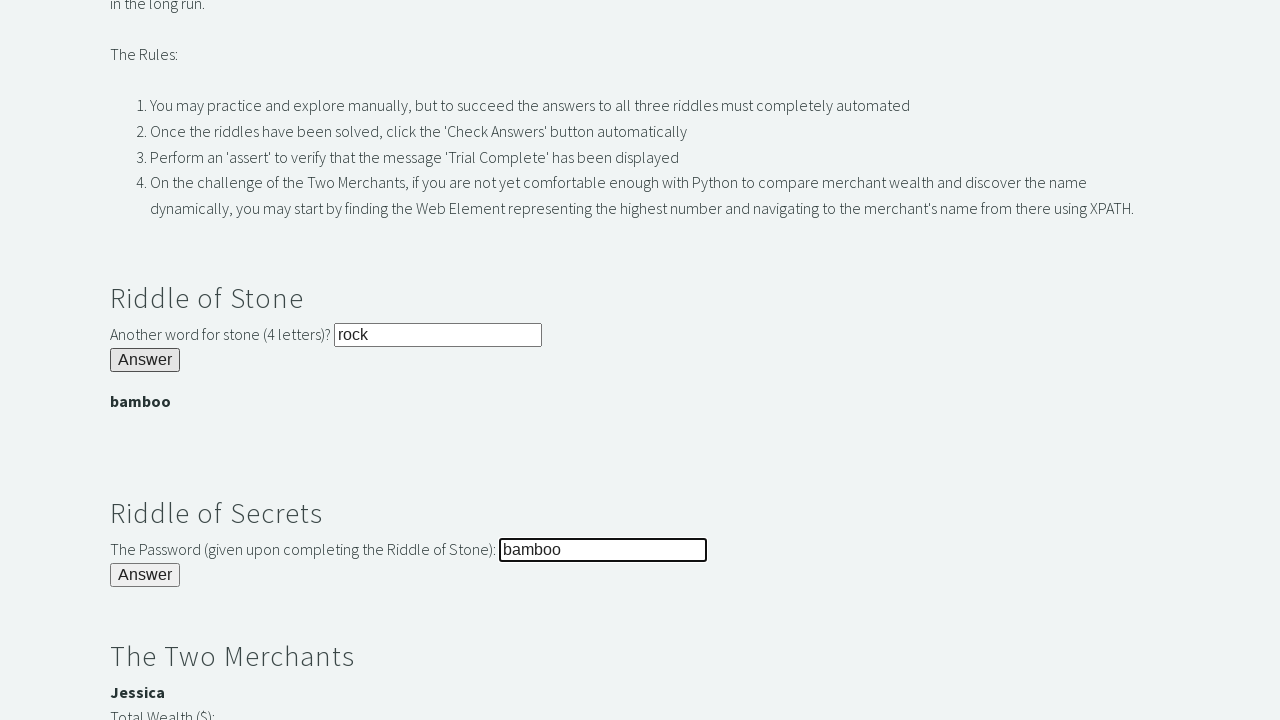

Clicked second riddle submit button at (145, 575) on button#r2Butn
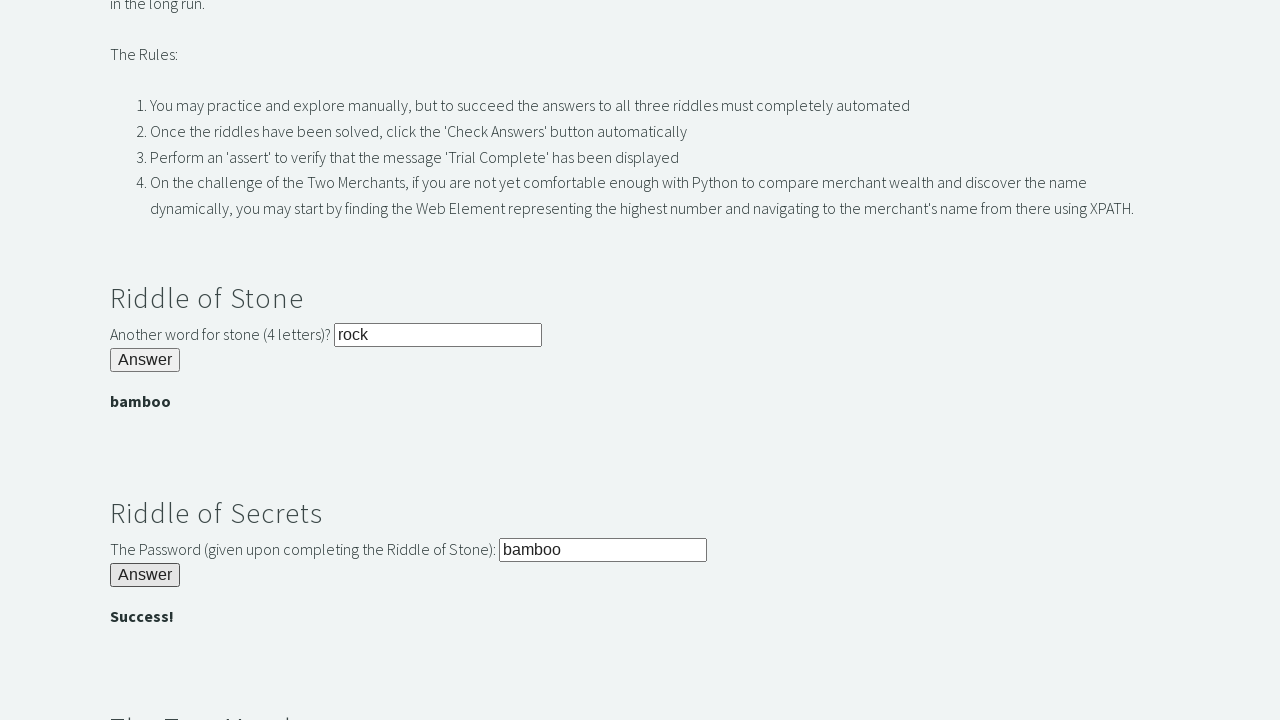

Filled third riddle input with answer 'Jessica' on input[id='r3Input']
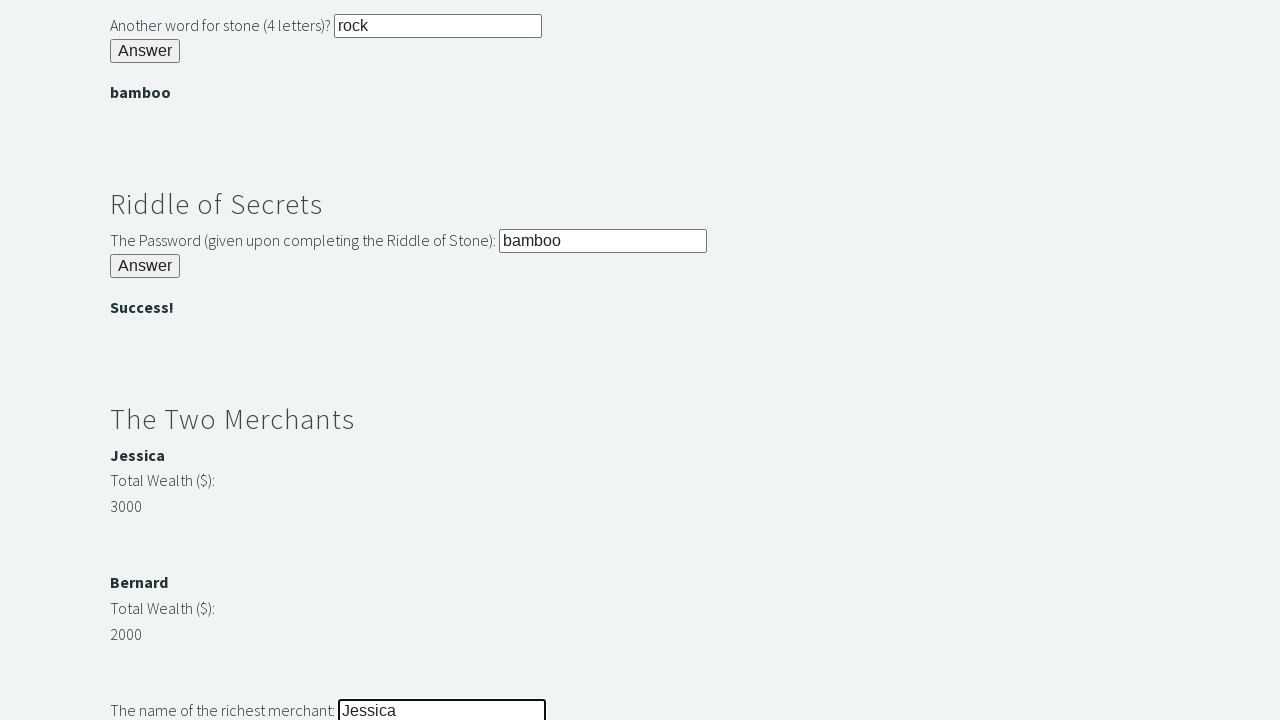

Clicked third riddle submit button at (145, 360) on button#r3Butn
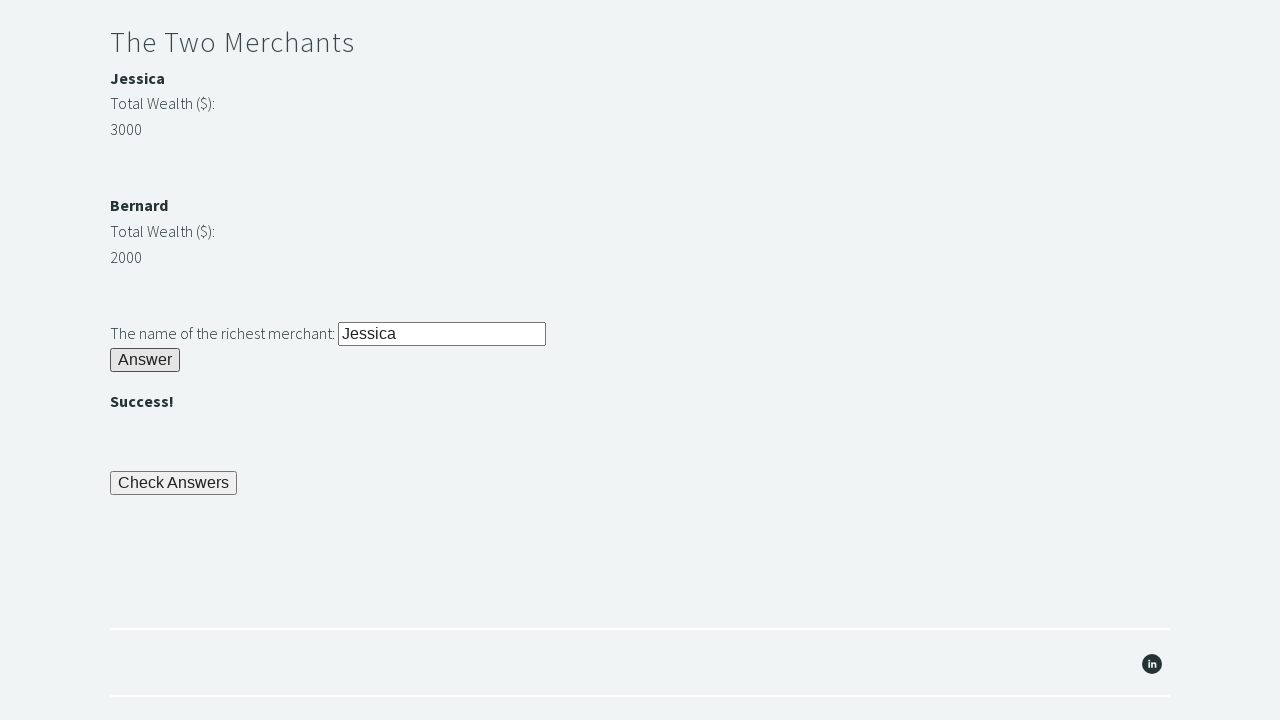

Clicked check/complete button to finish the trial at (174, 483) on button[id='checkButn']
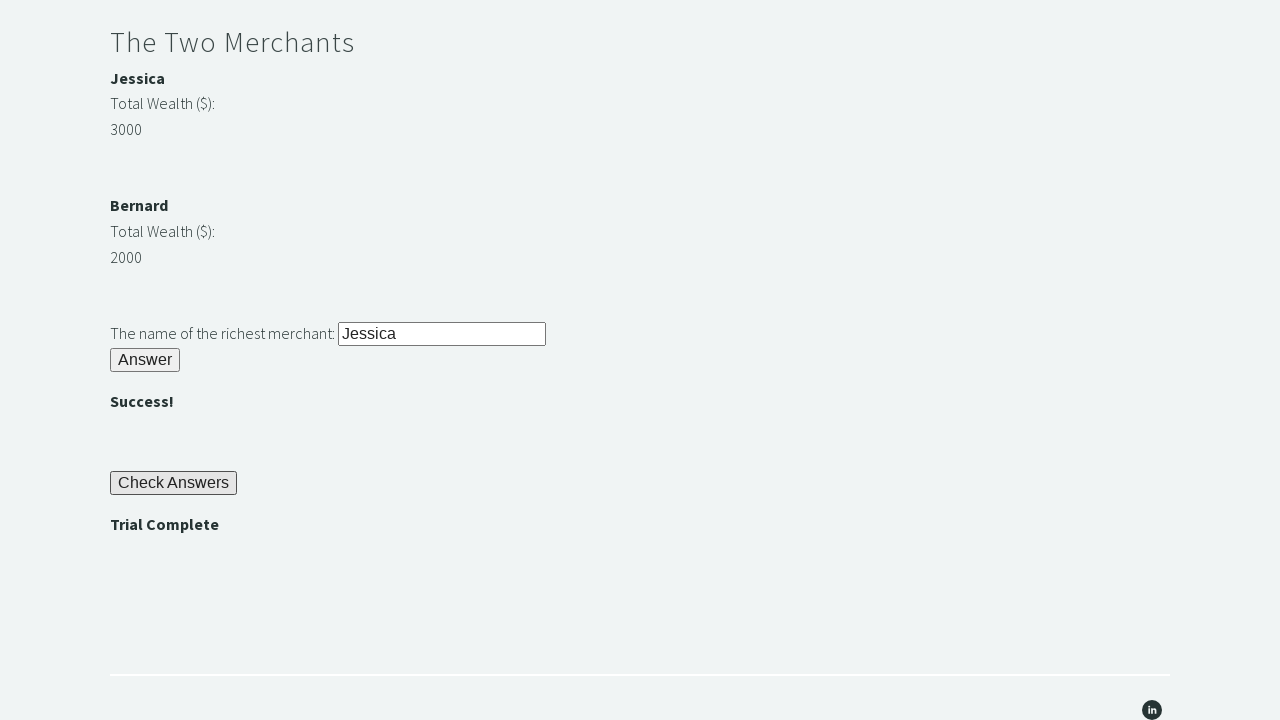

Completion banner appeared on page
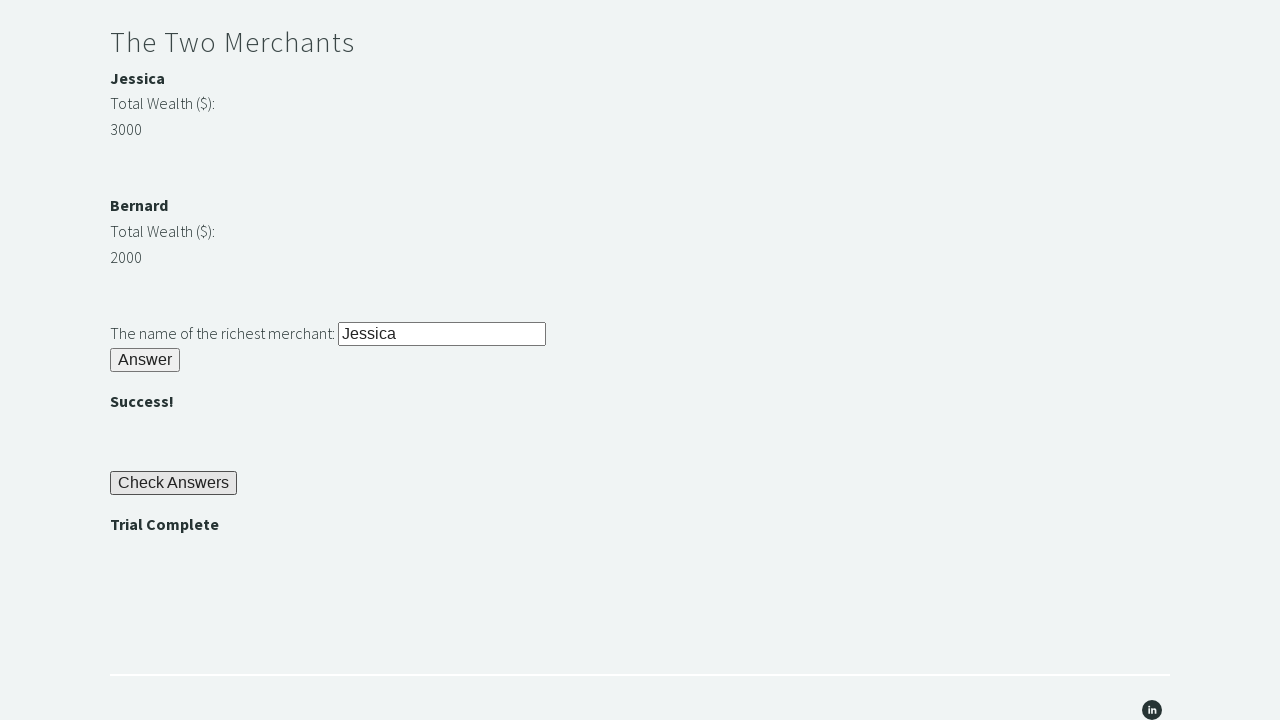

Located trial complete message element
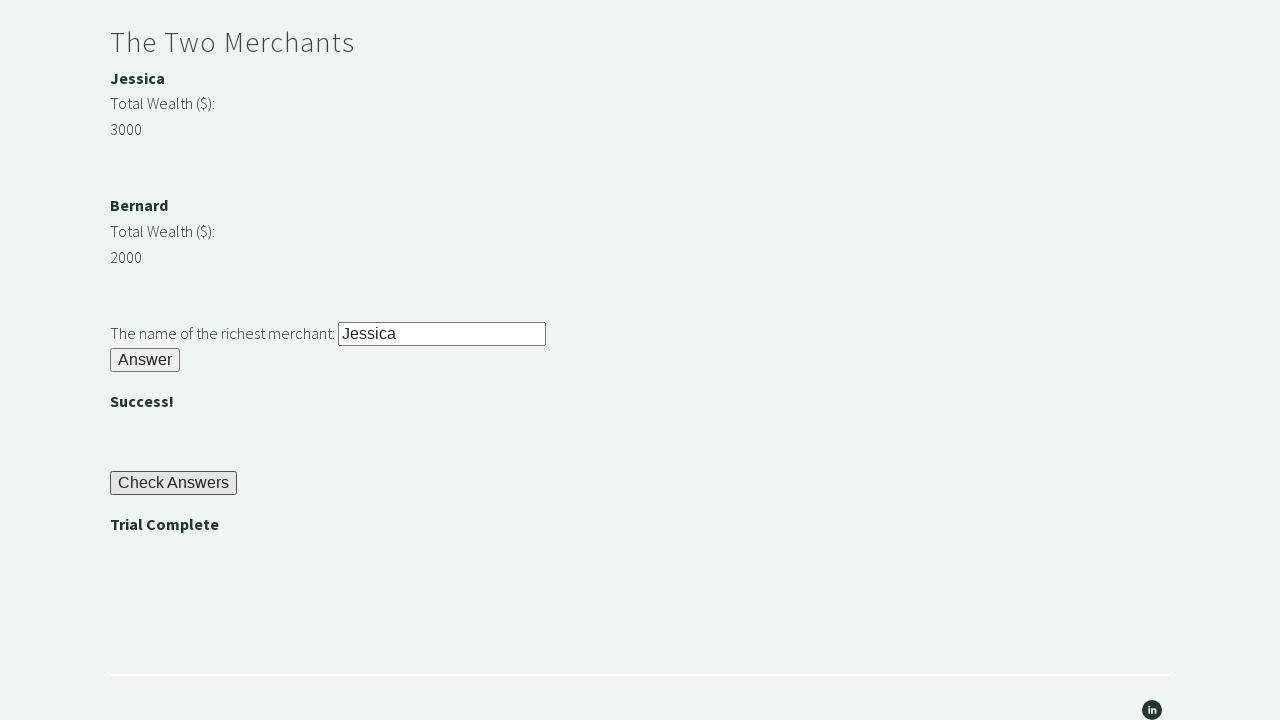

Verified completion message displays 'Trial Complete'
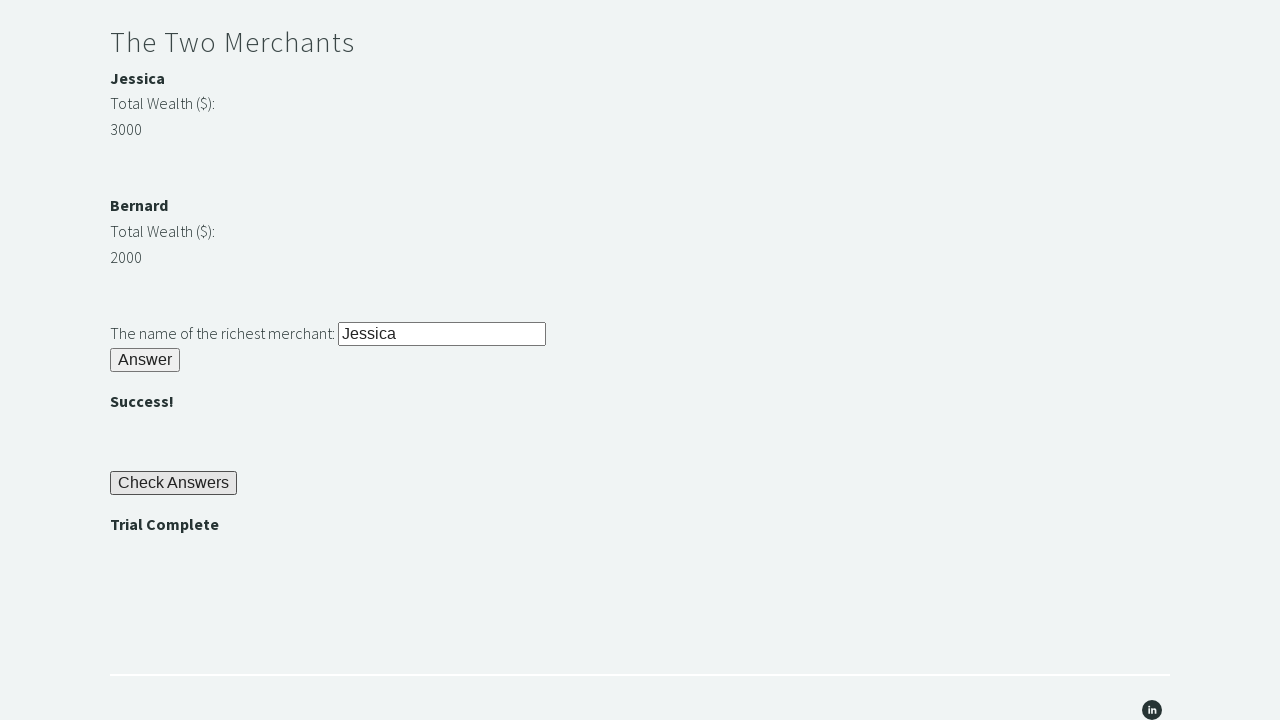

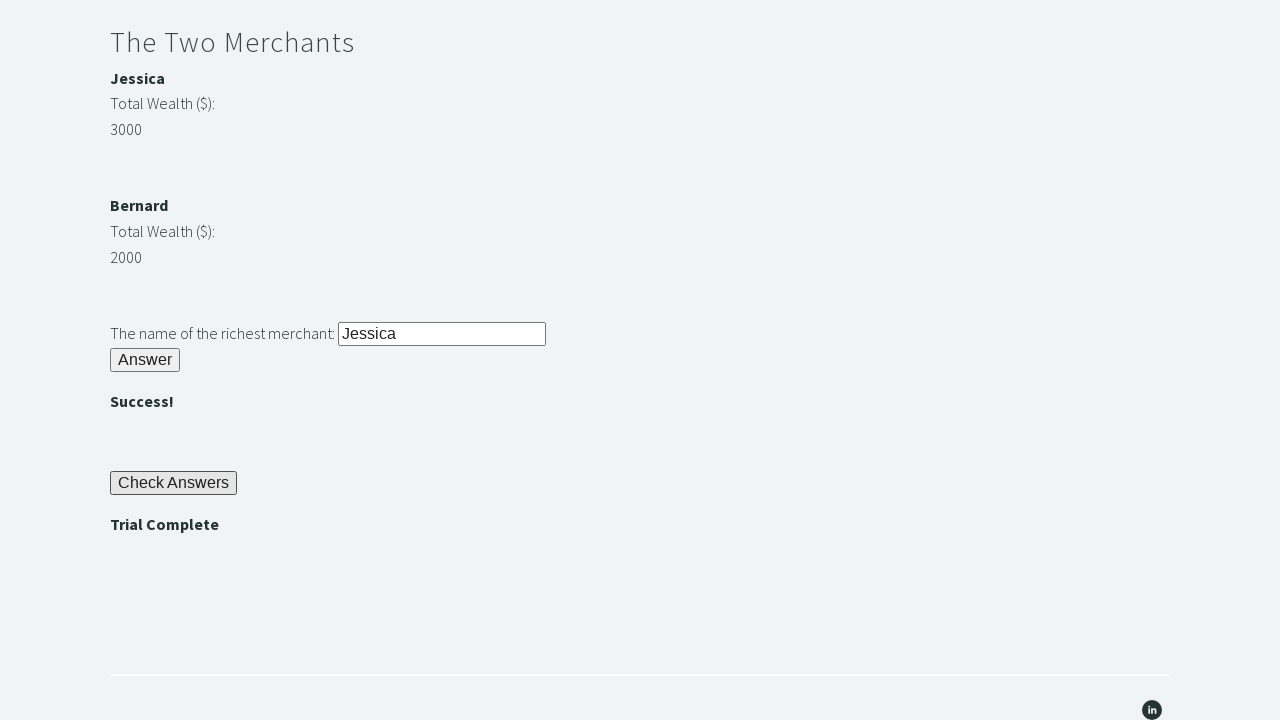